Tests that a disabled input field is properly disabled and cannot be interacted with

Starting URL: https://bonigarcia.dev/selenium-webdriver-java/

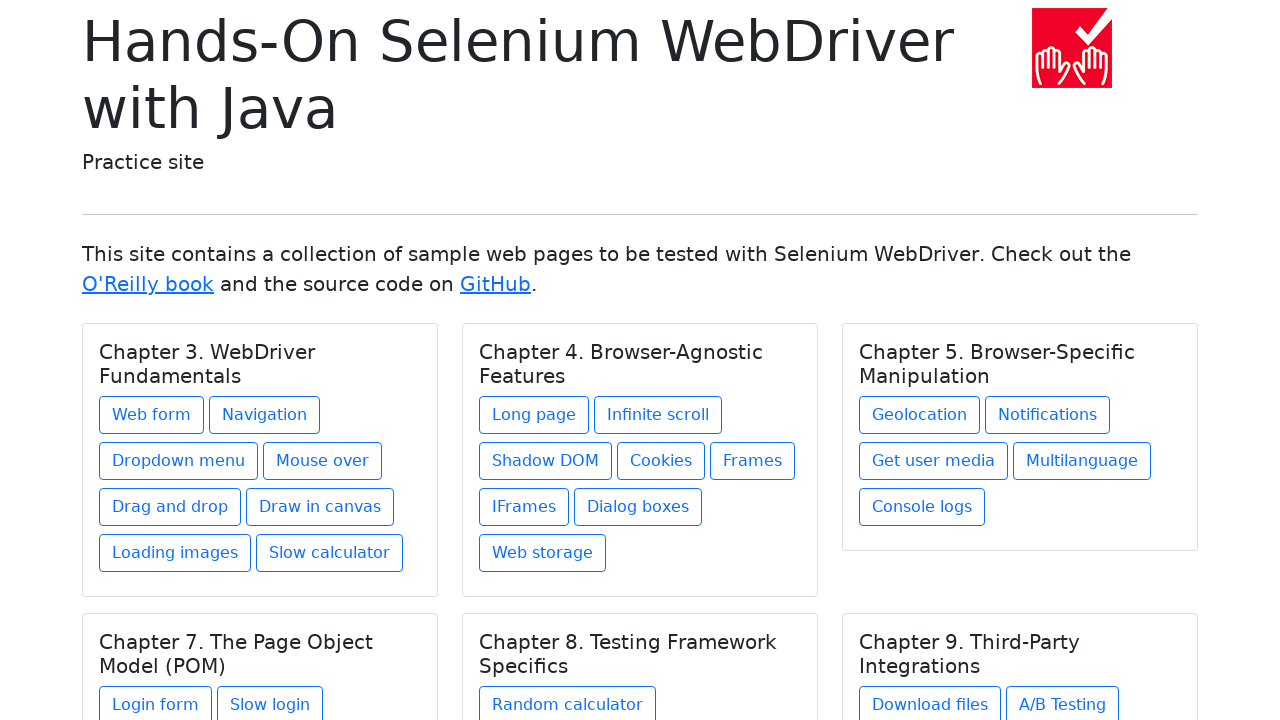

Clicked link to navigate to web form page at (152, 415) on a[href='web-form.html']
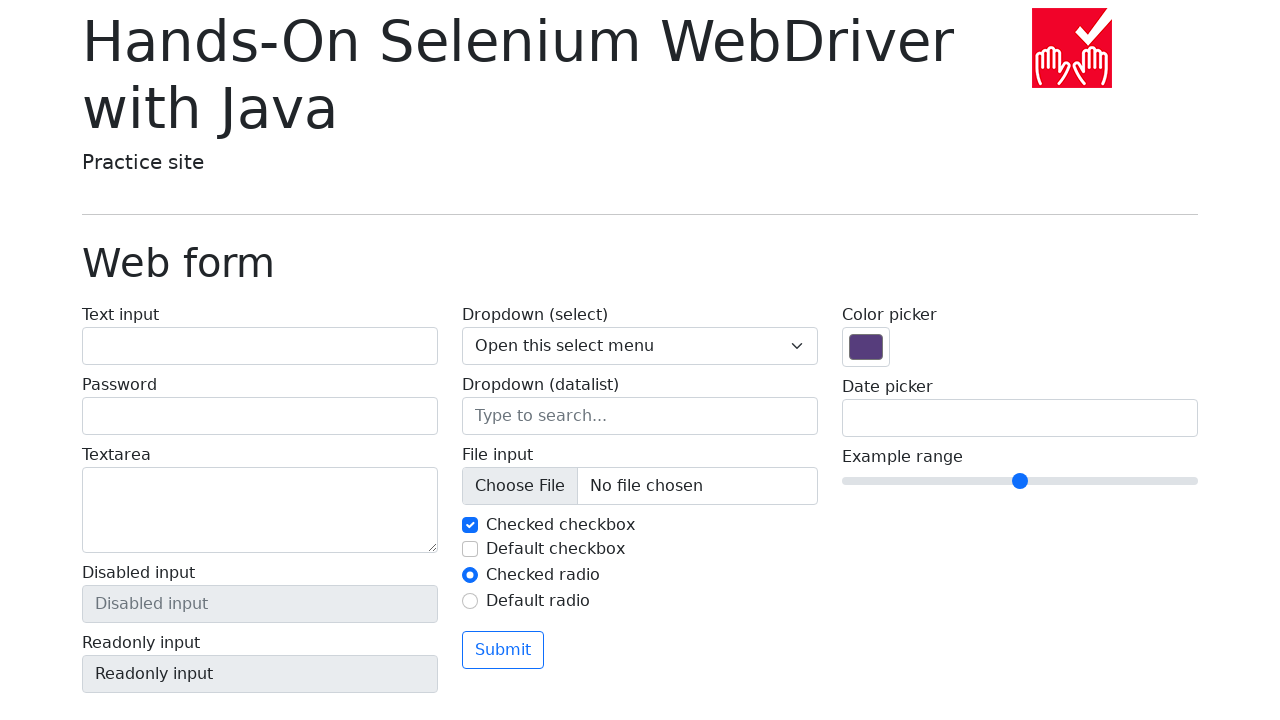

Located disabled input field element
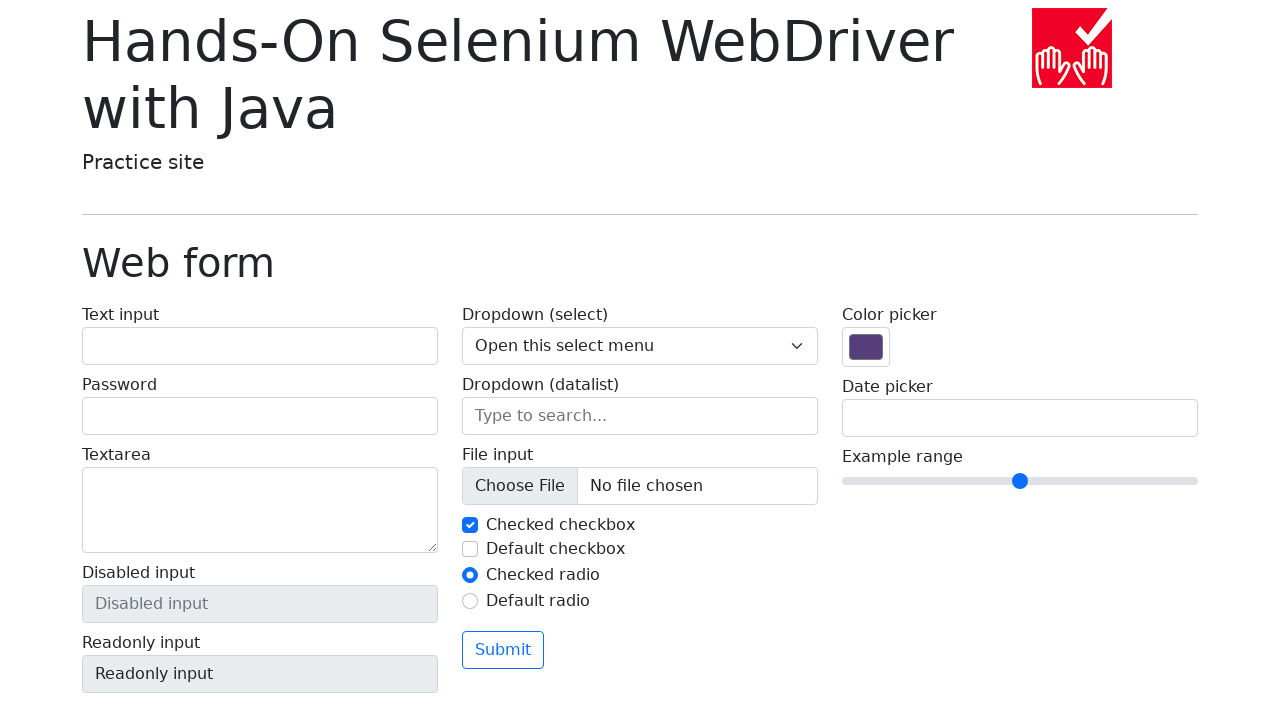

Verified that disabled input field is disabled
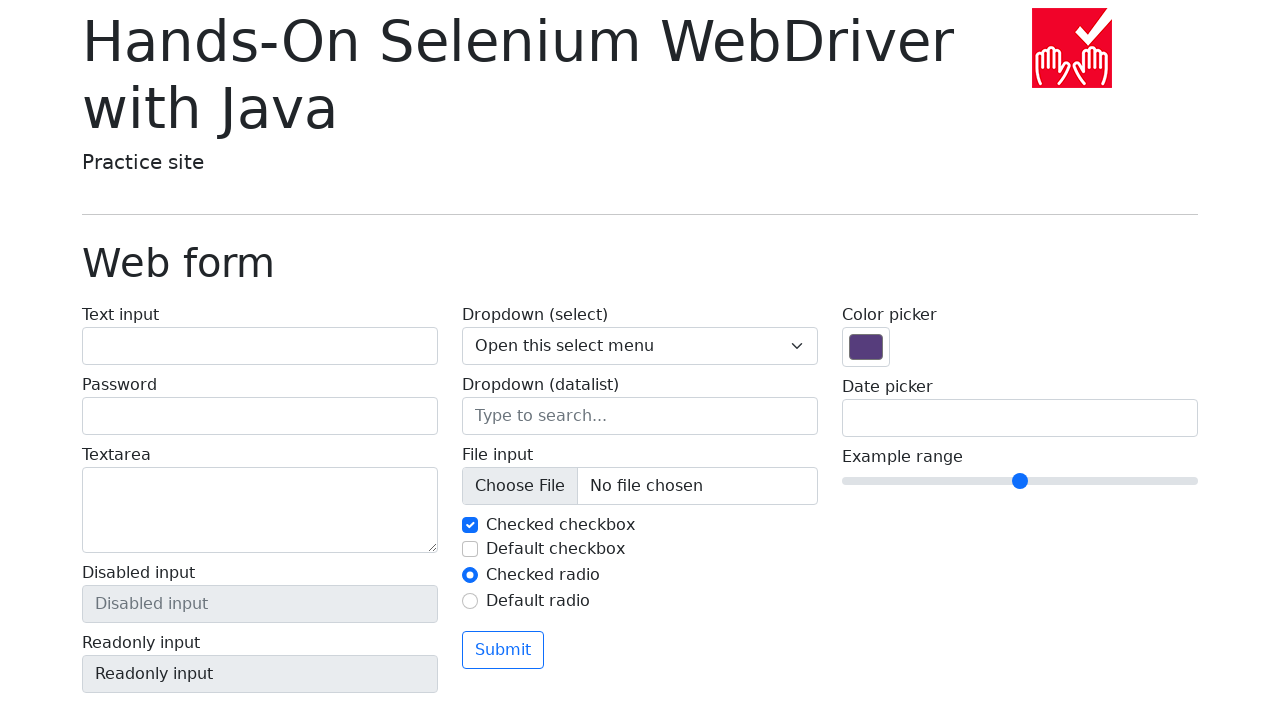

Verified disabled input field has correct placeholder text 'Disabled input'
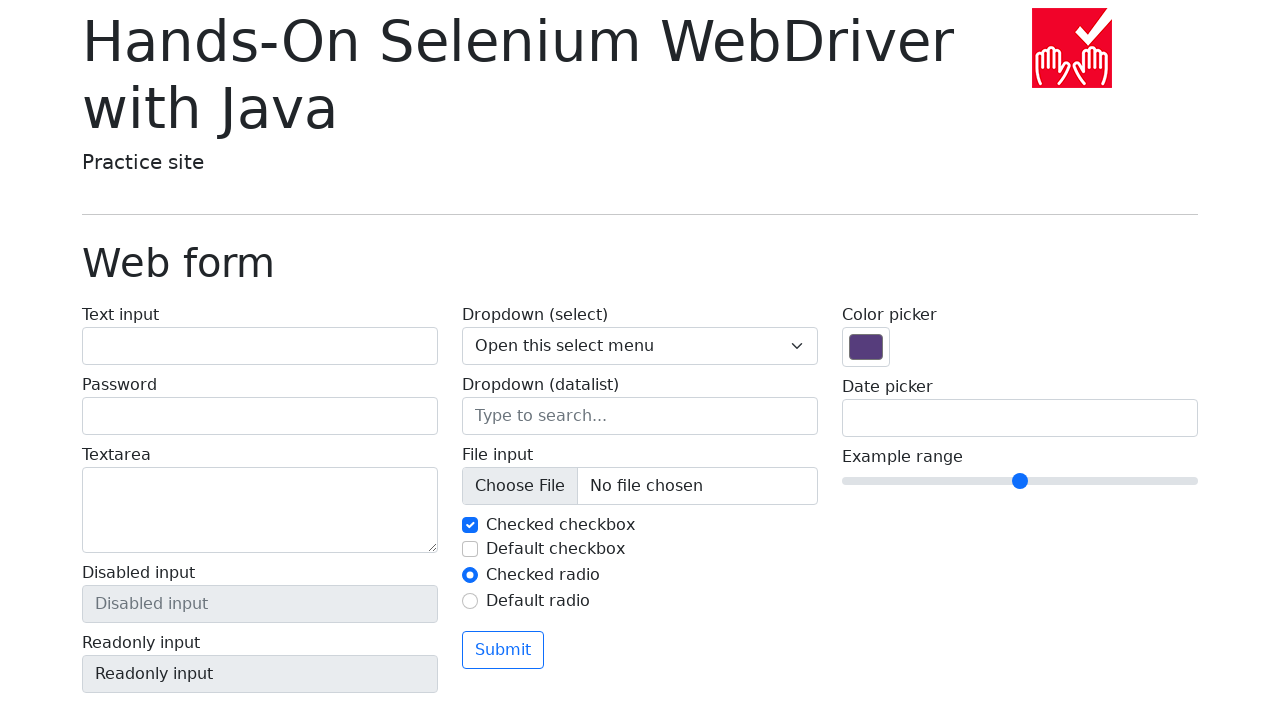

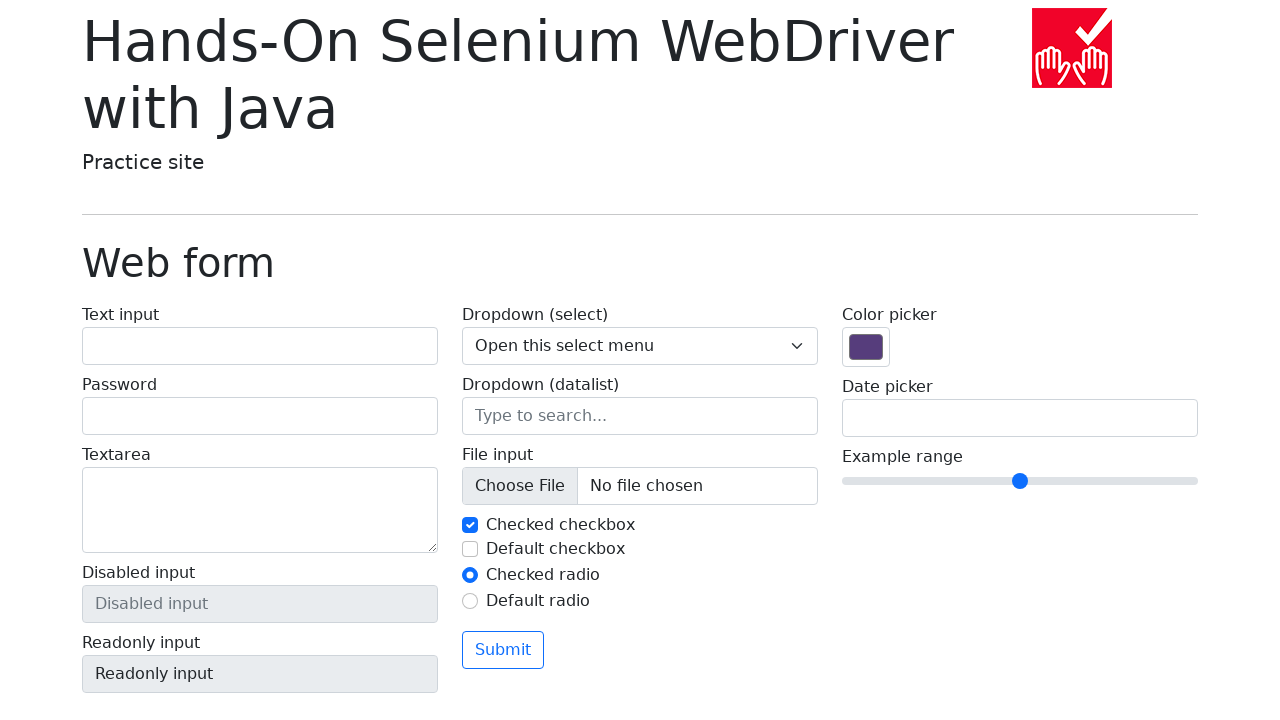